Tests the SiteGuru on-page SEO check tool by navigating to a pre-filled URL check page and clicking the analysis button

Starting URL: https://www.siteguru.co/free-seo-tools/onpage-seo-check?url=https%3A%2F%2Fwww.google.com%2F

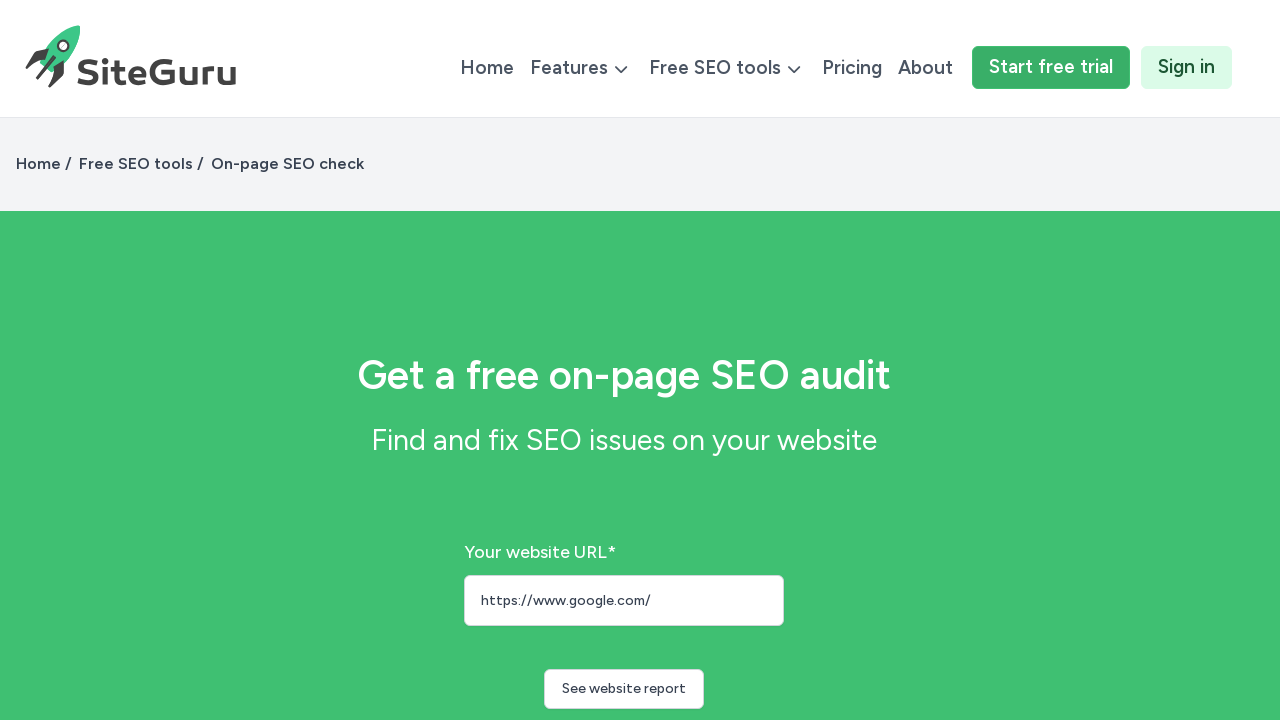

Clicked the white button to trigger SEO analysis at (624, 689) on .button--white
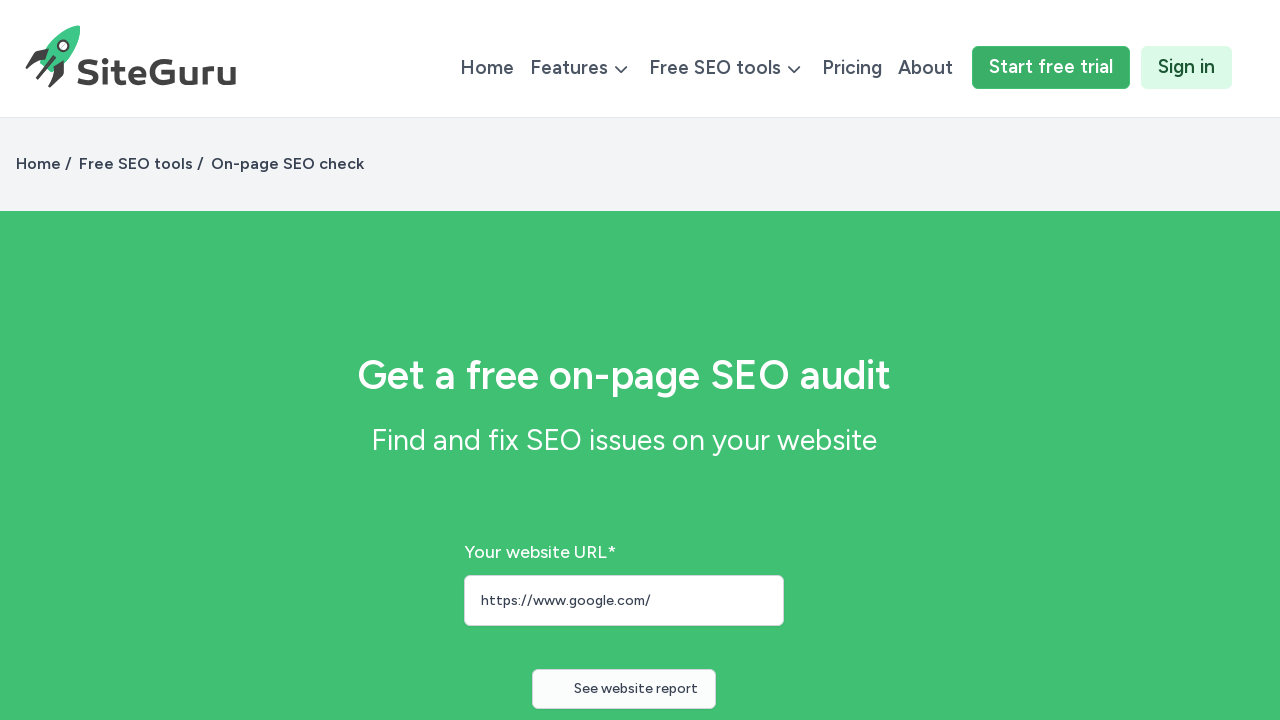

Waited 5 seconds for analysis results to load
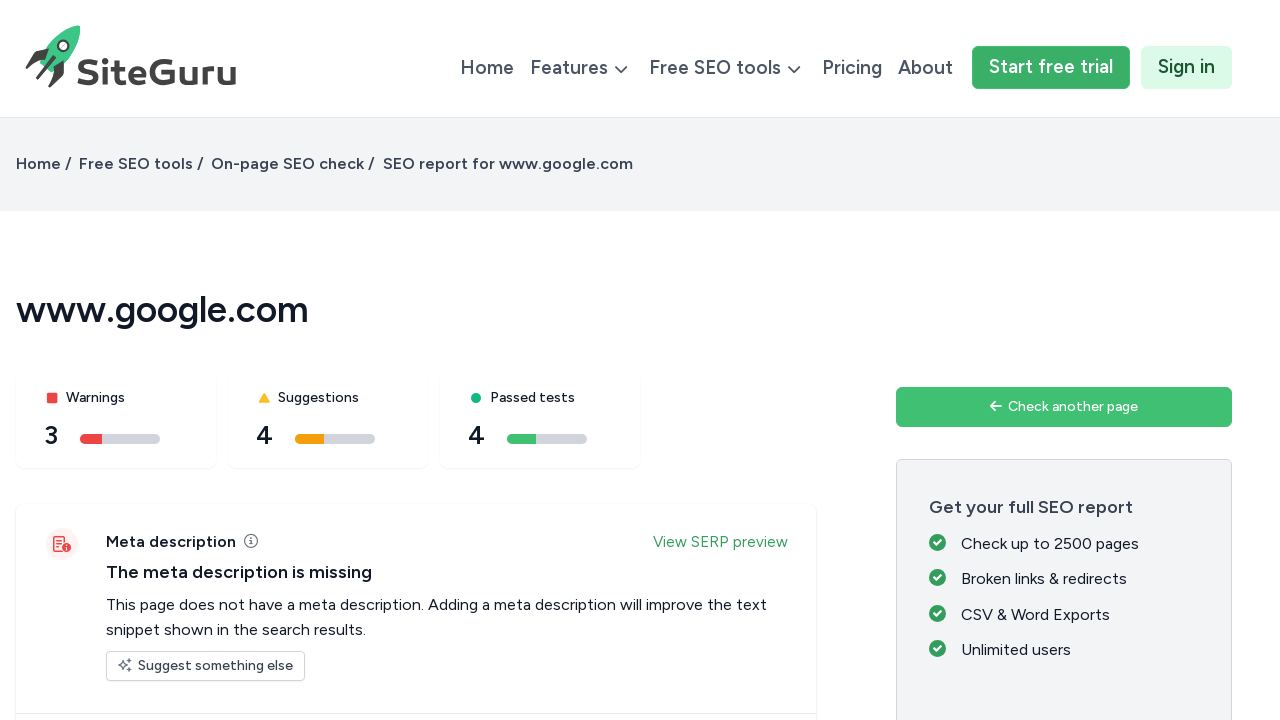

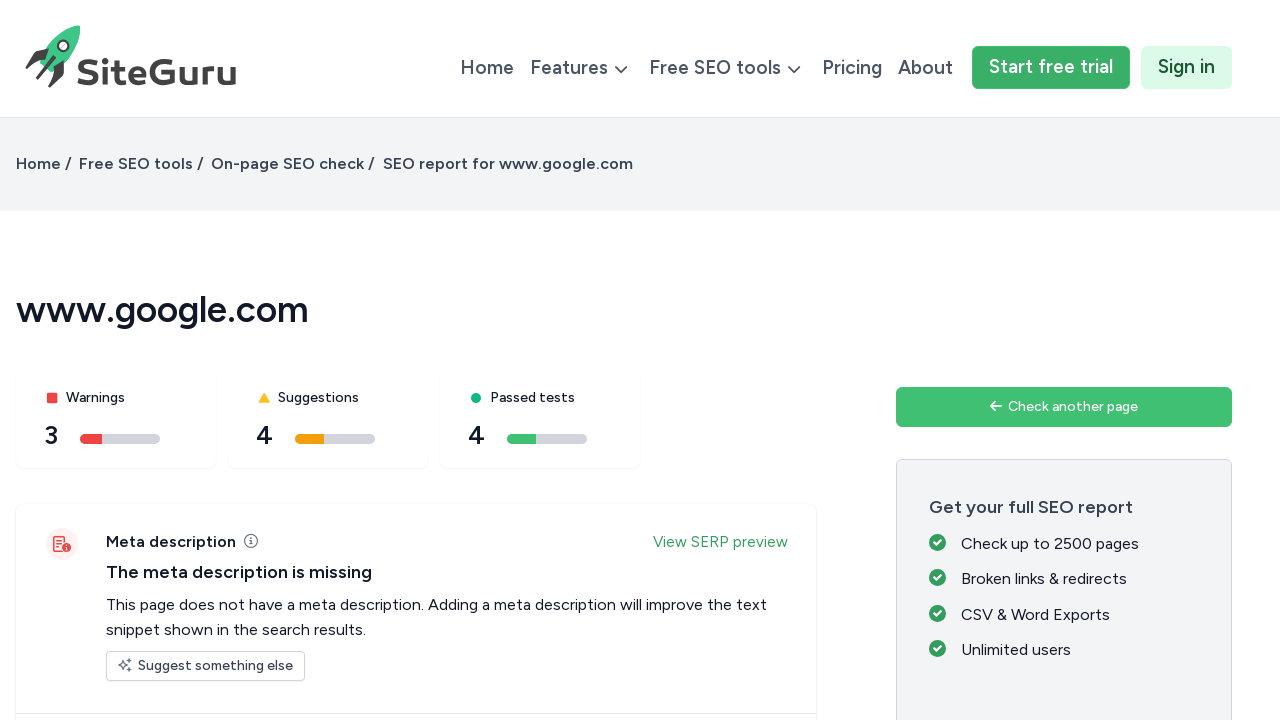